Tests hover functionality by hovering over all images sequentially to reveal their captions

Starting URL: https://the-internet.herokuapp.com/hovers

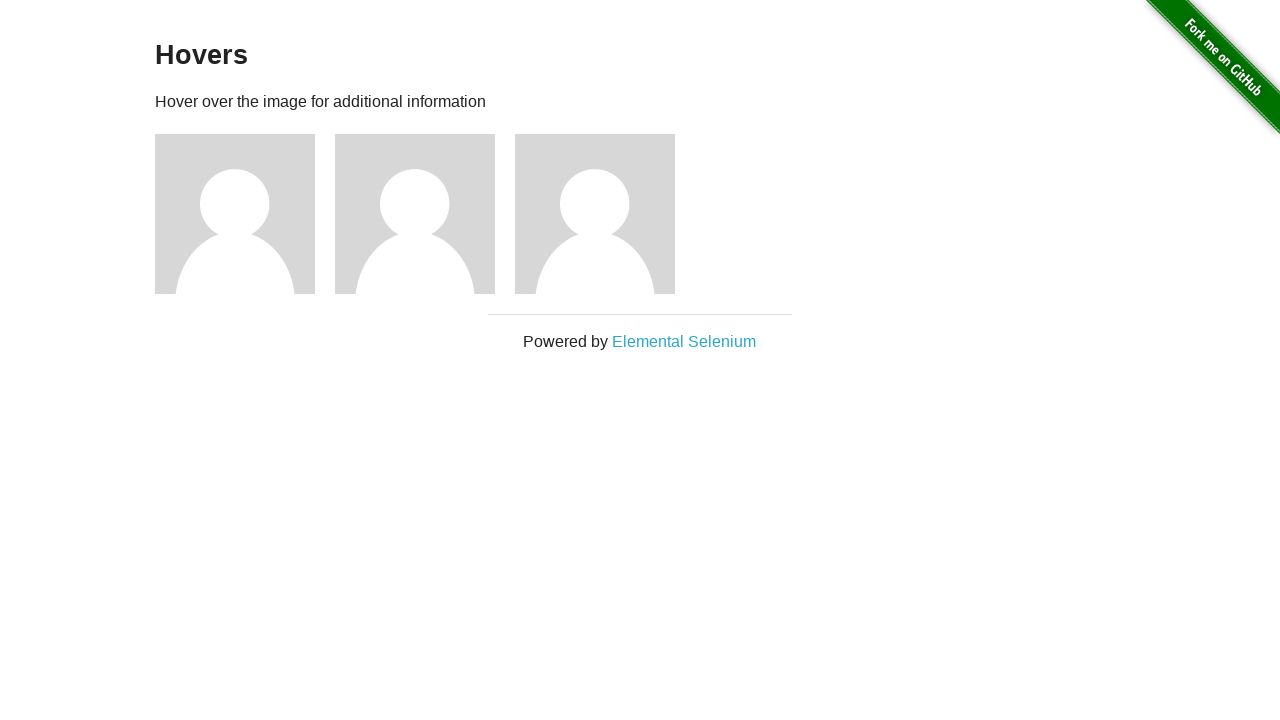

Navigated to hovers page
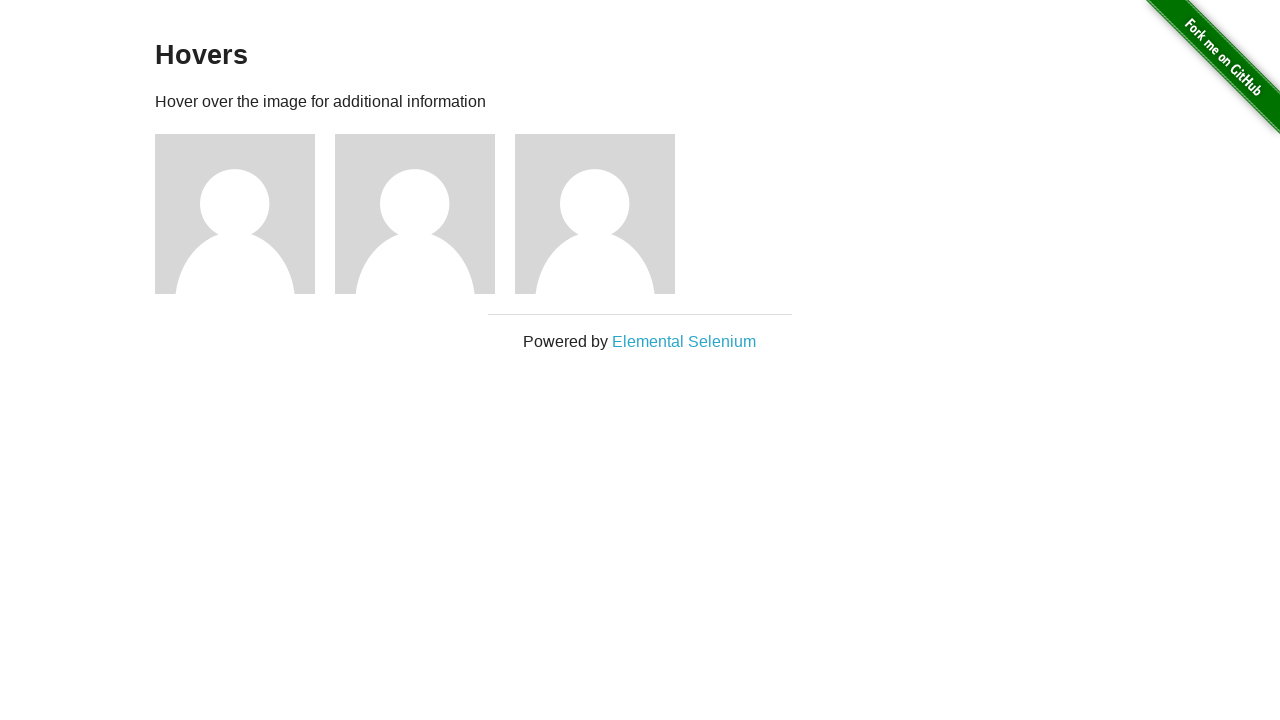

Located all figure elements on the page
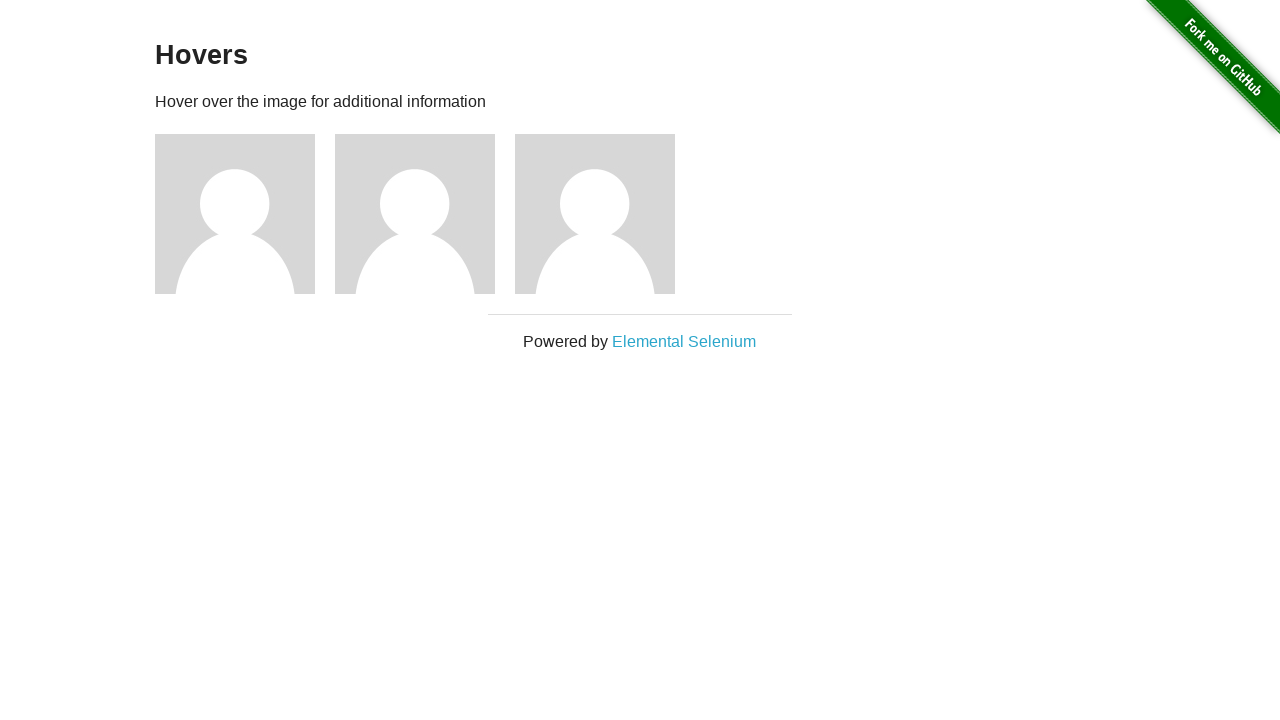

Hovered over figure 1 at (245, 214) on .figure >> nth=0
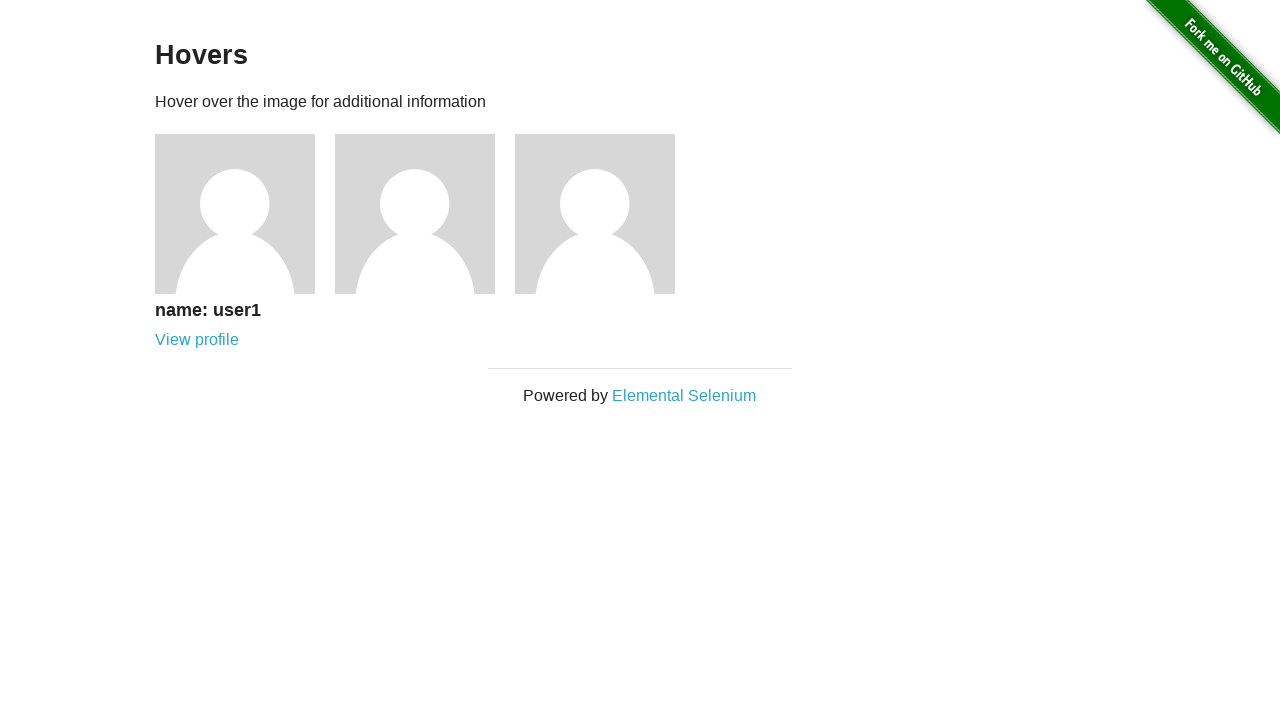

Caption for figure 1 is now visible
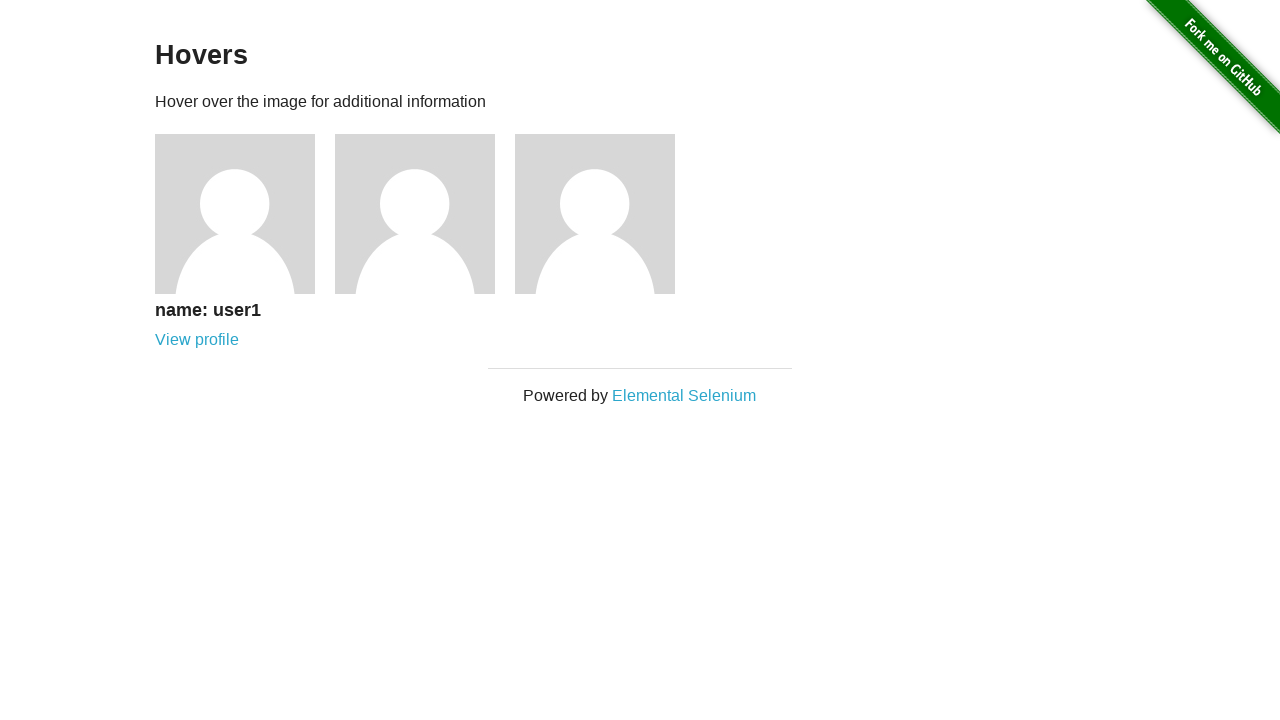

Hovered over figure 2 at (425, 214) on .figure >> nth=1
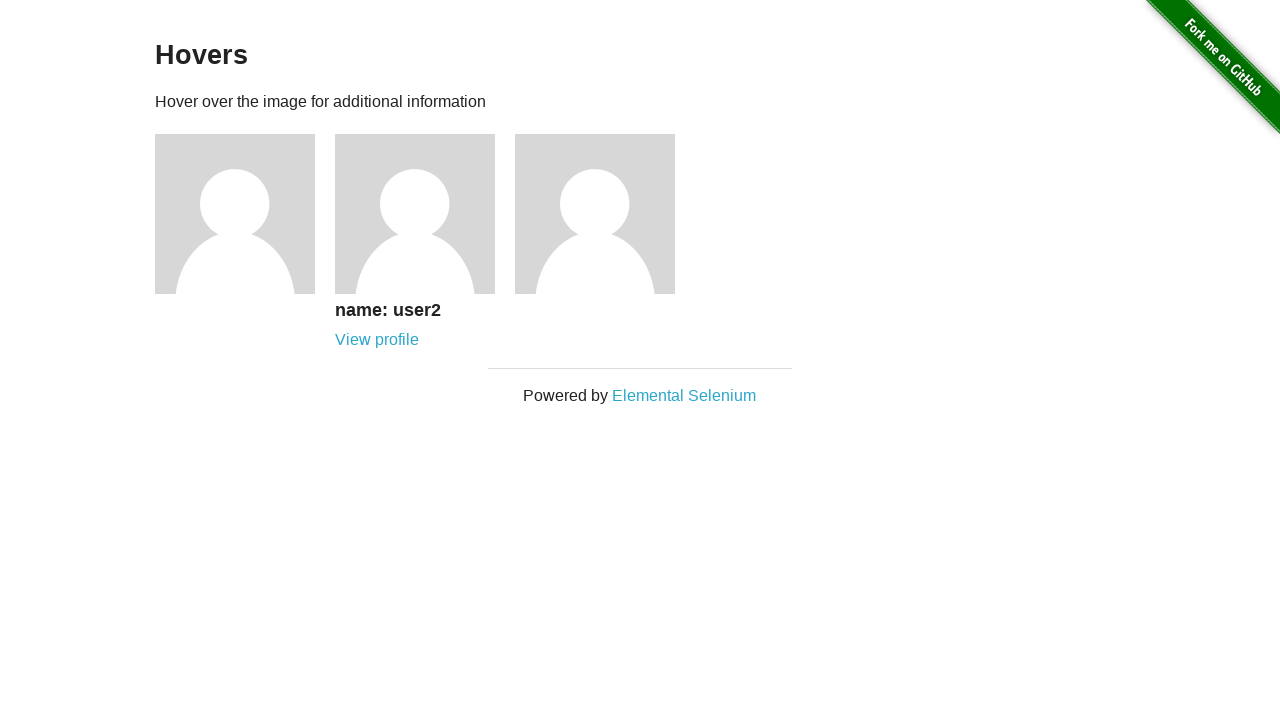

Caption for figure 2 is now visible
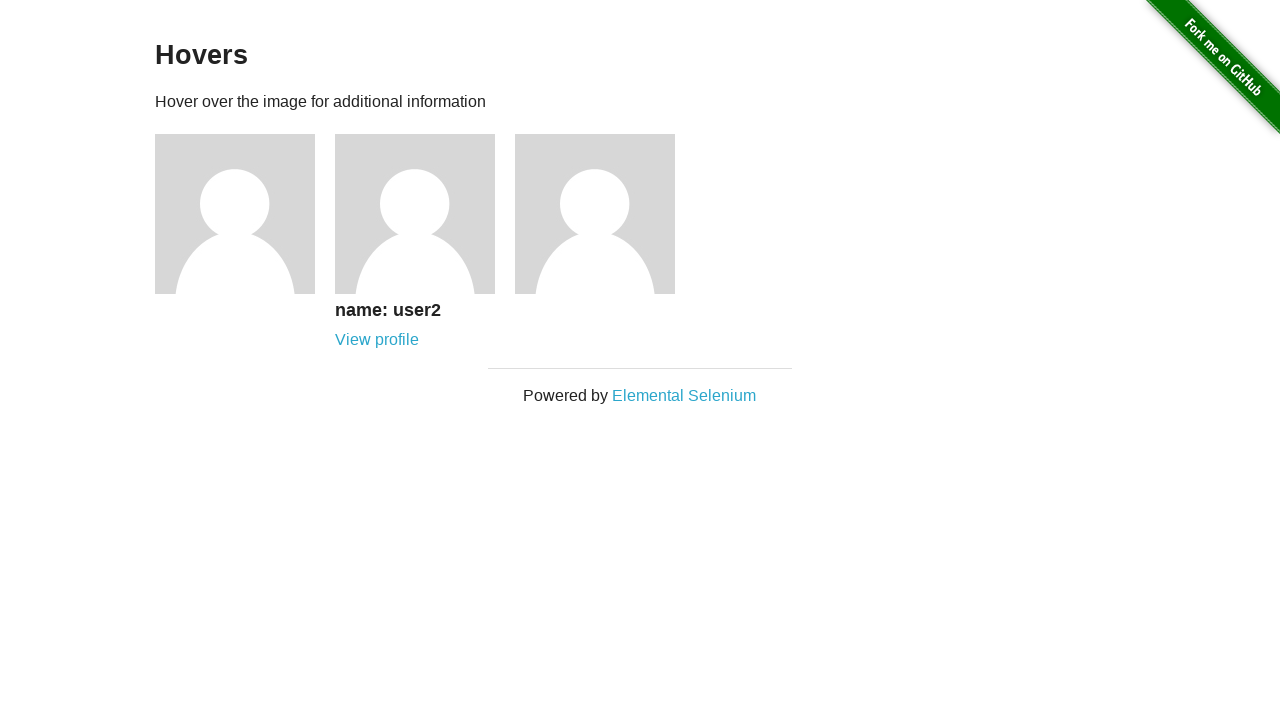

Hovered over figure 3 at (605, 214) on .figure >> nth=2
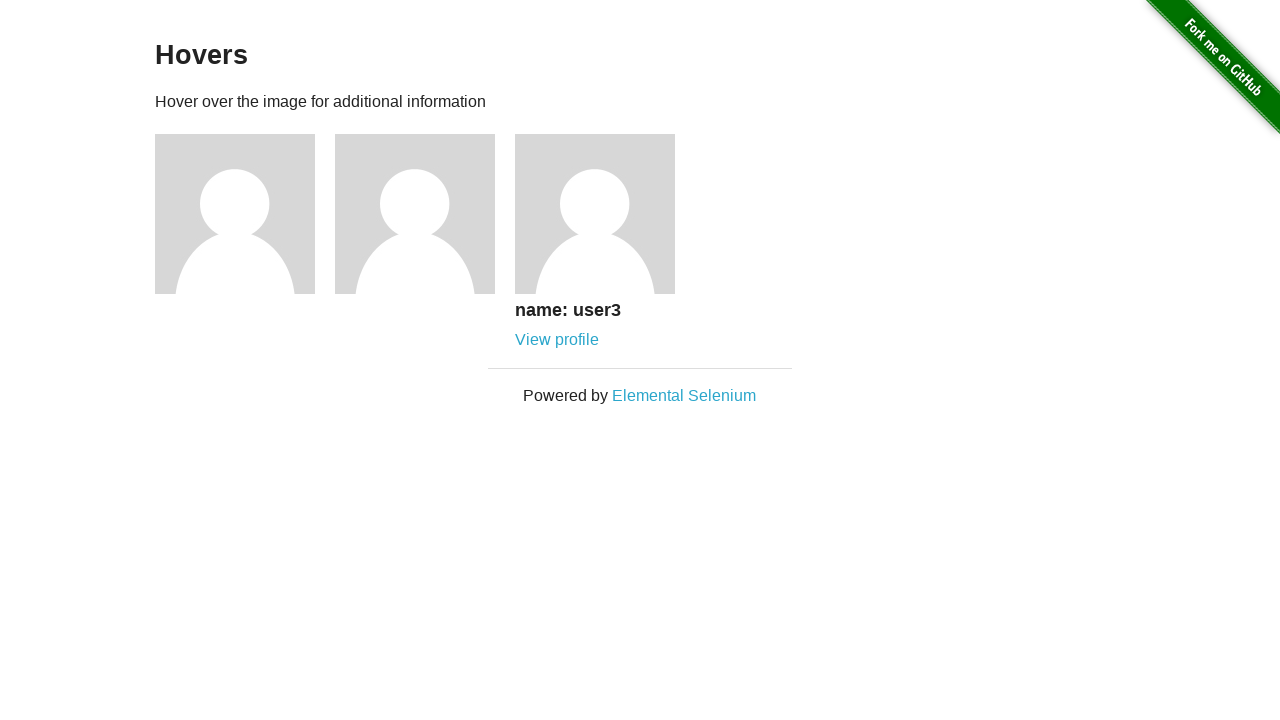

Caption for figure 3 is now visible
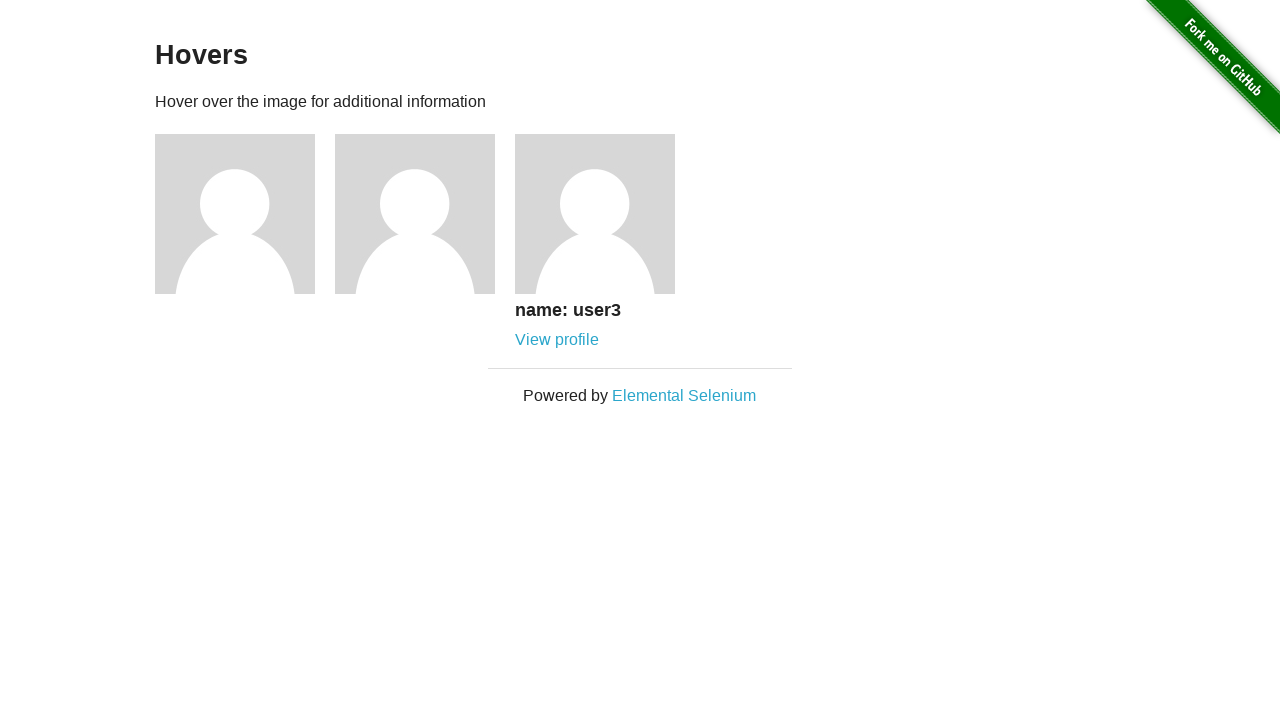

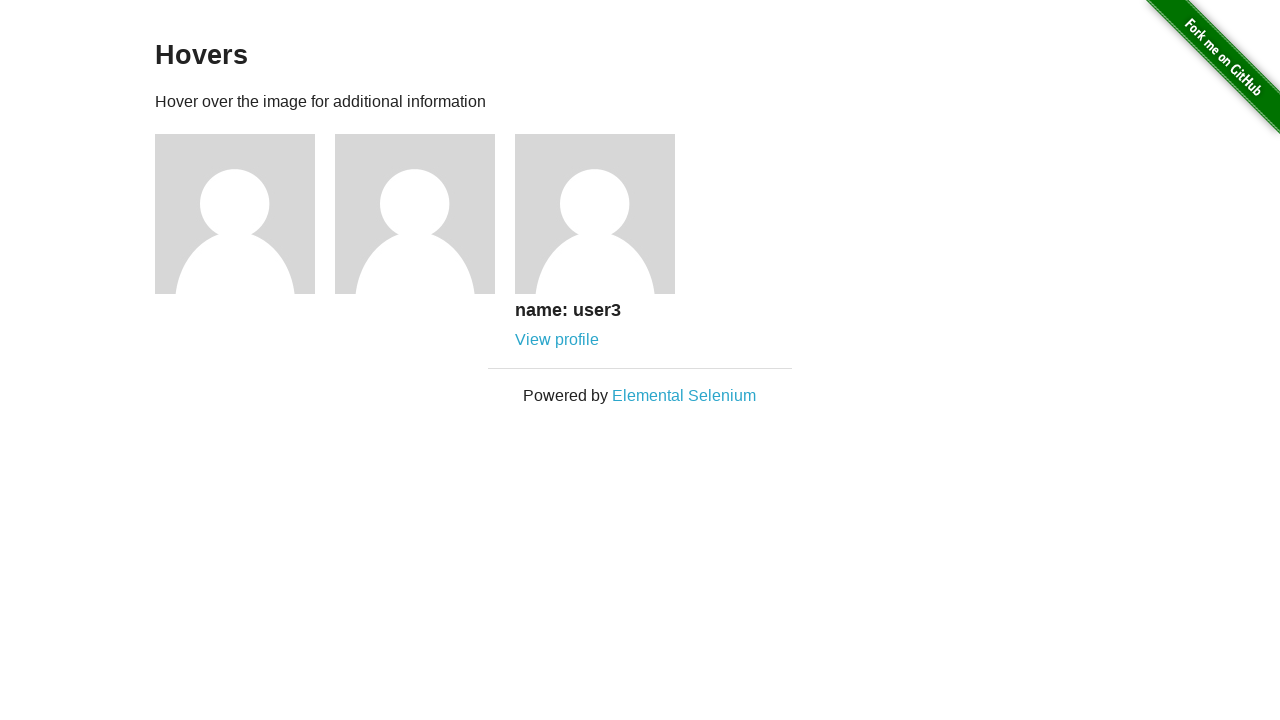